Tests iframe handling by switching to a single frame and entering text into an input field within the frame

Starting URL: https://demo.automationtesting.in/Frames.html

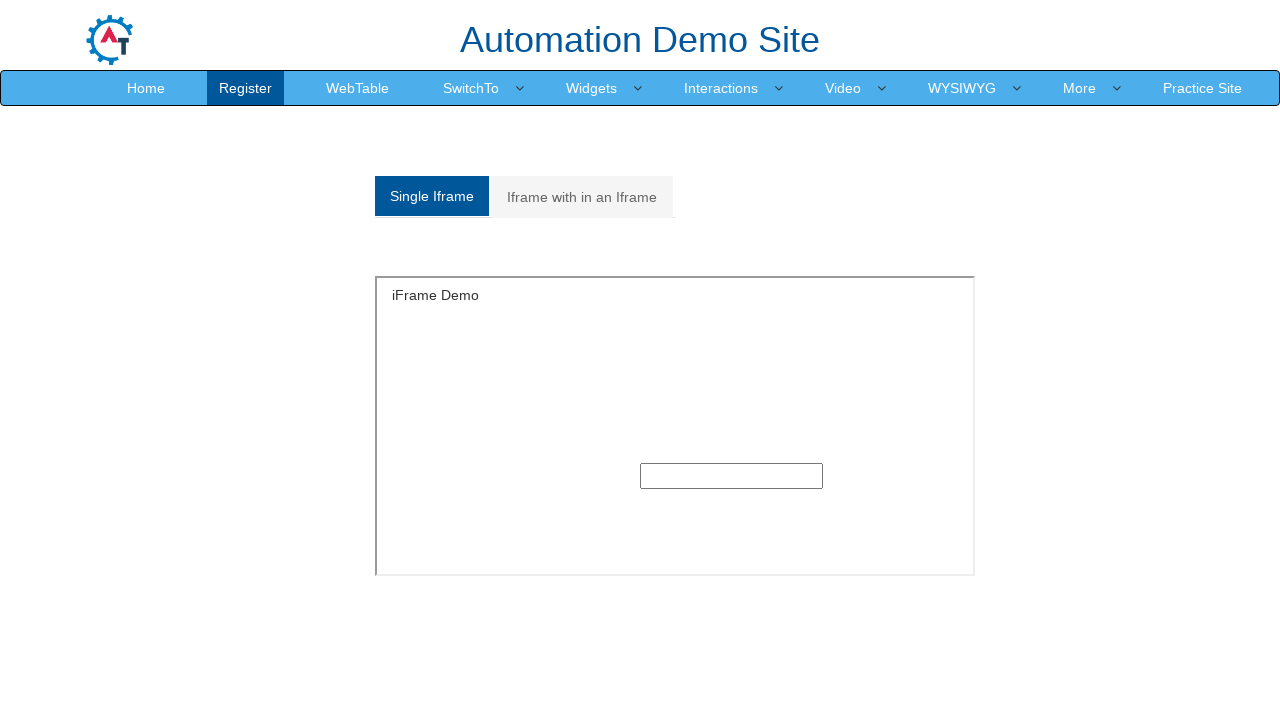

Navigated to frames demo page
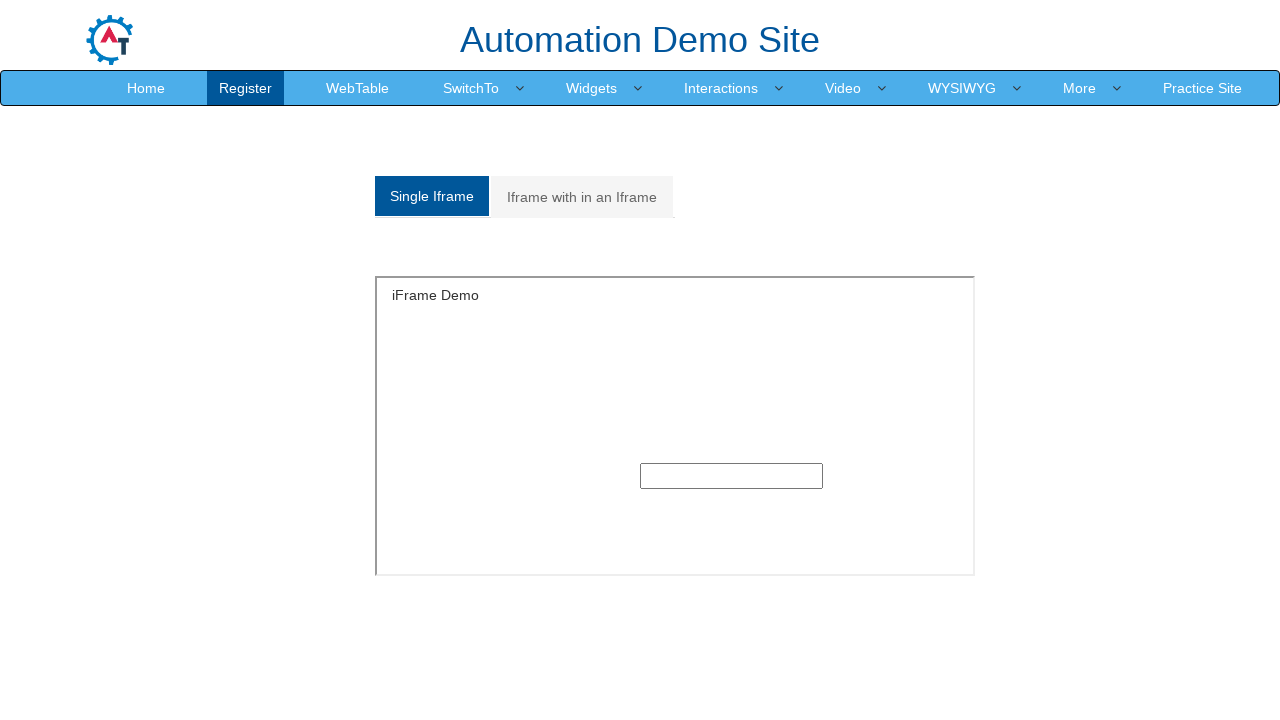

Located and switched to SingleFrame iframe
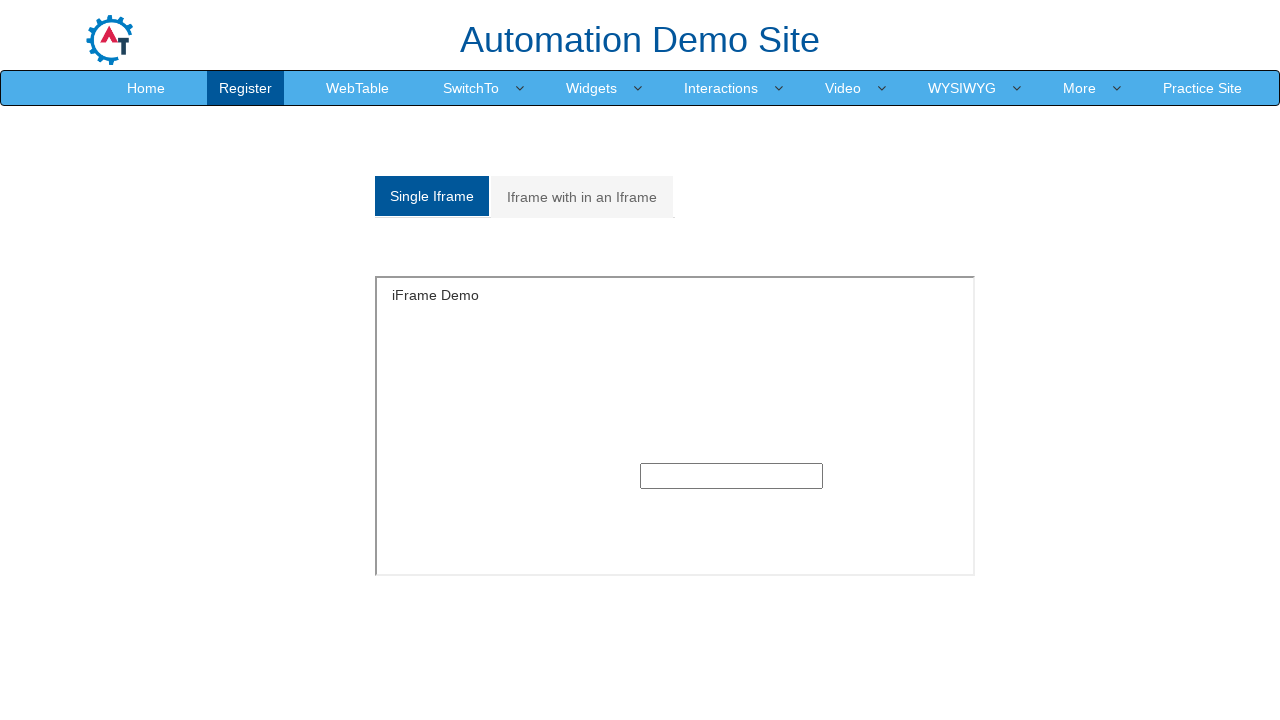

Entered 'testuser2024' into input field within iframe on iframe[name='SingleFrame'] >> internal:control=enter-frame >> input
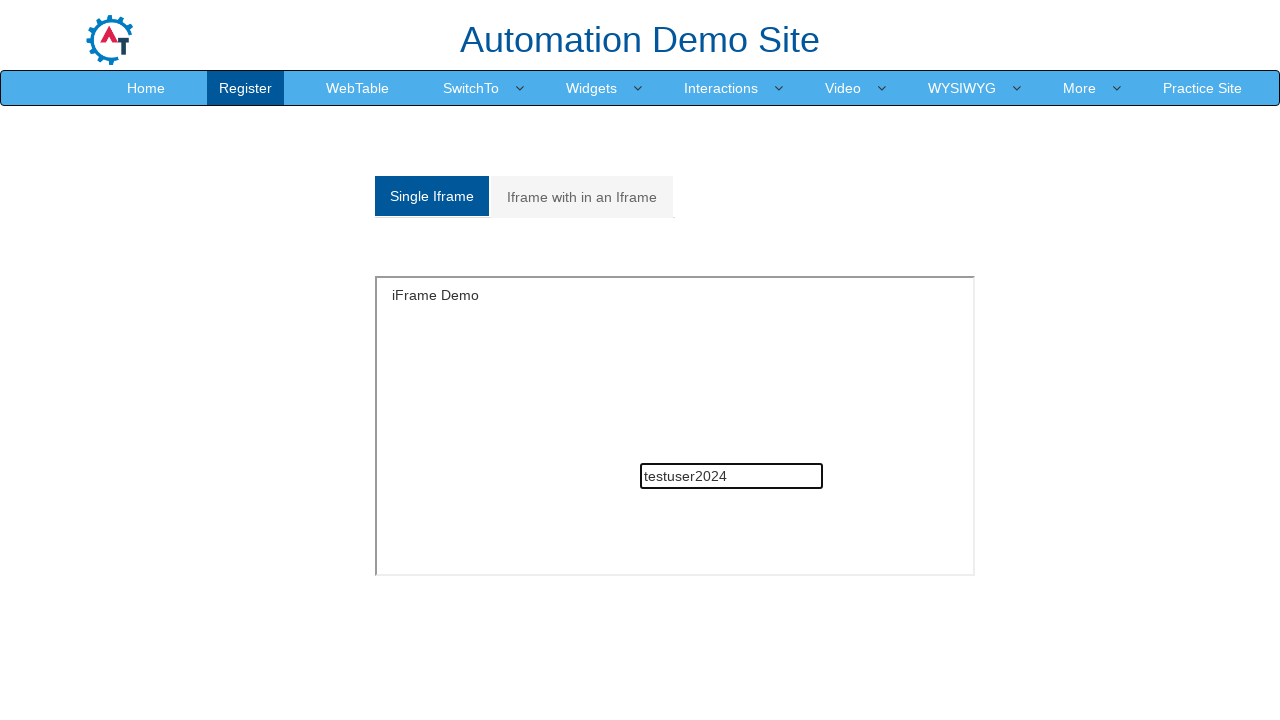

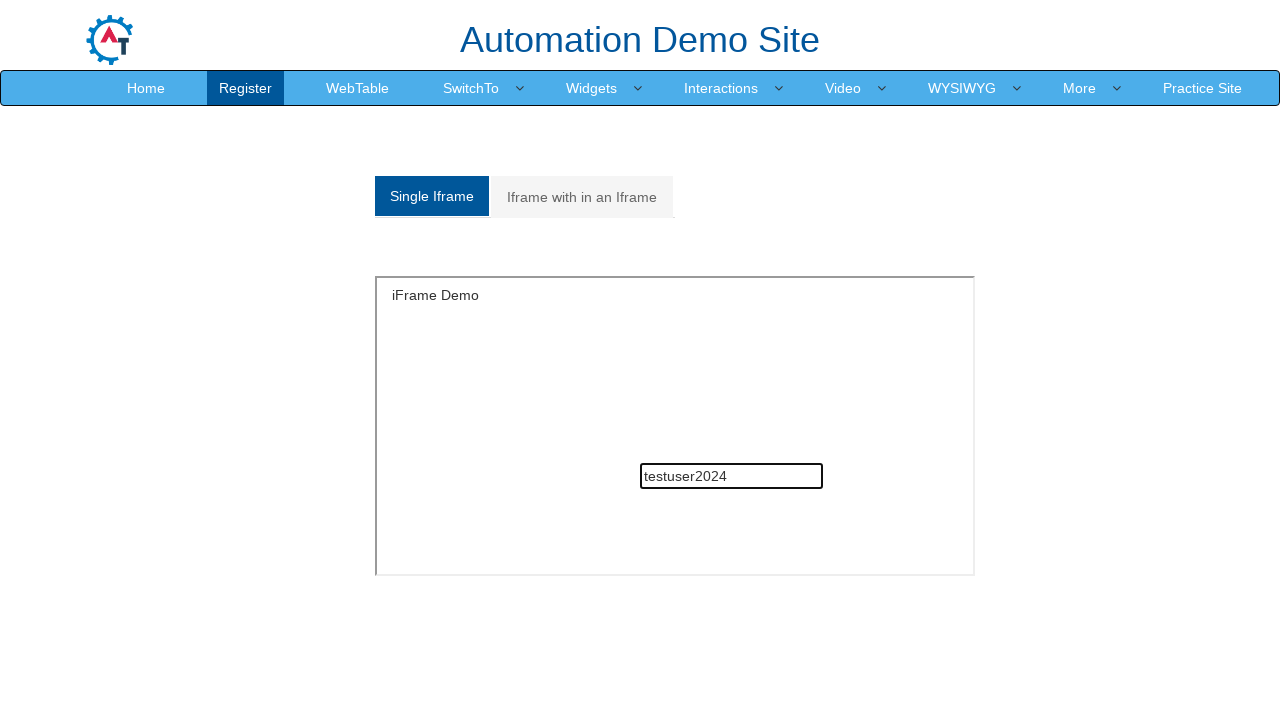